Demonstrates XPath axes methods by interacting with continent selection options on a practice form

Starting URL: https://www.techlistic.com/p/selenium-practice-form.html

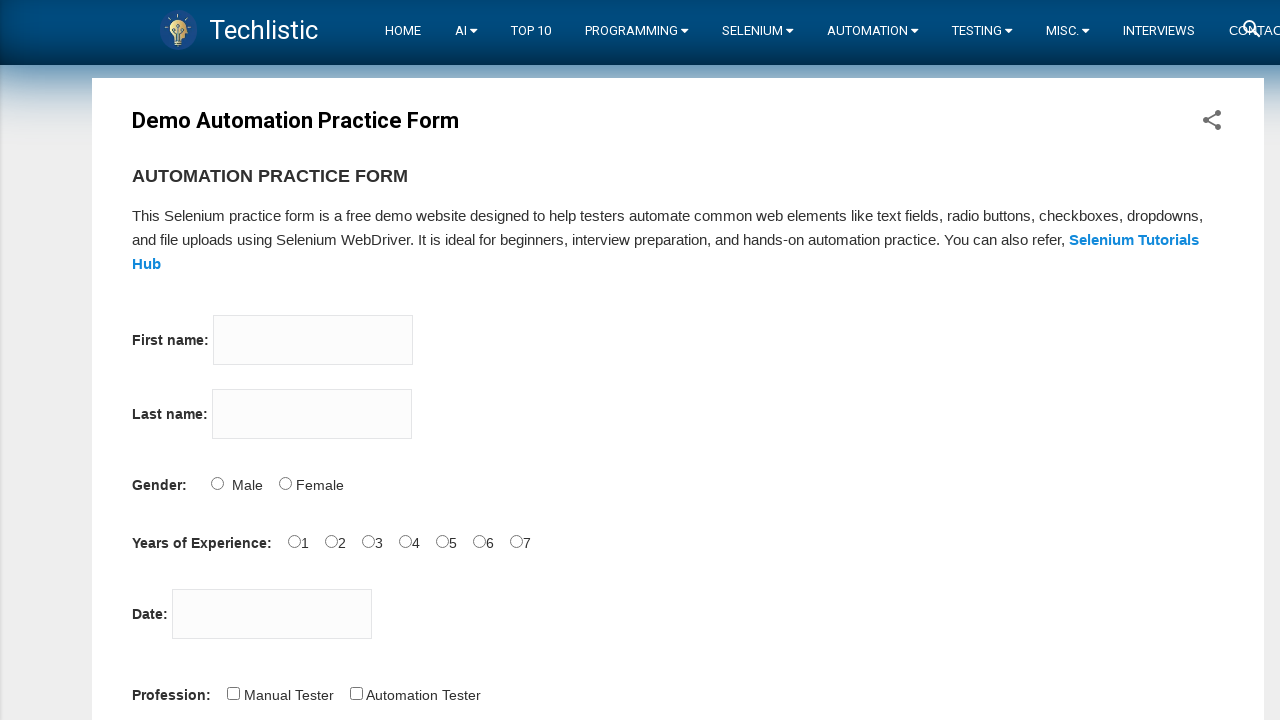

Waited for continents dropdown selector to load
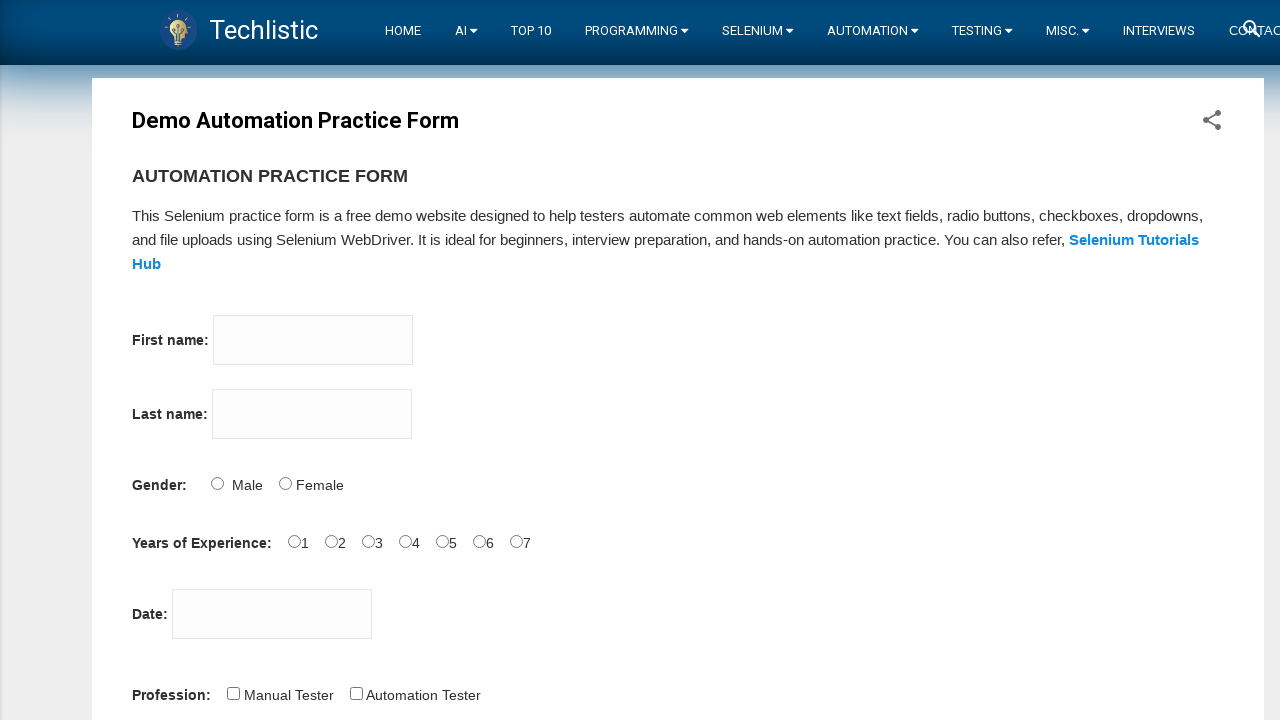

Clicked on continents dropdown to open it at (191, 360) on select#continents
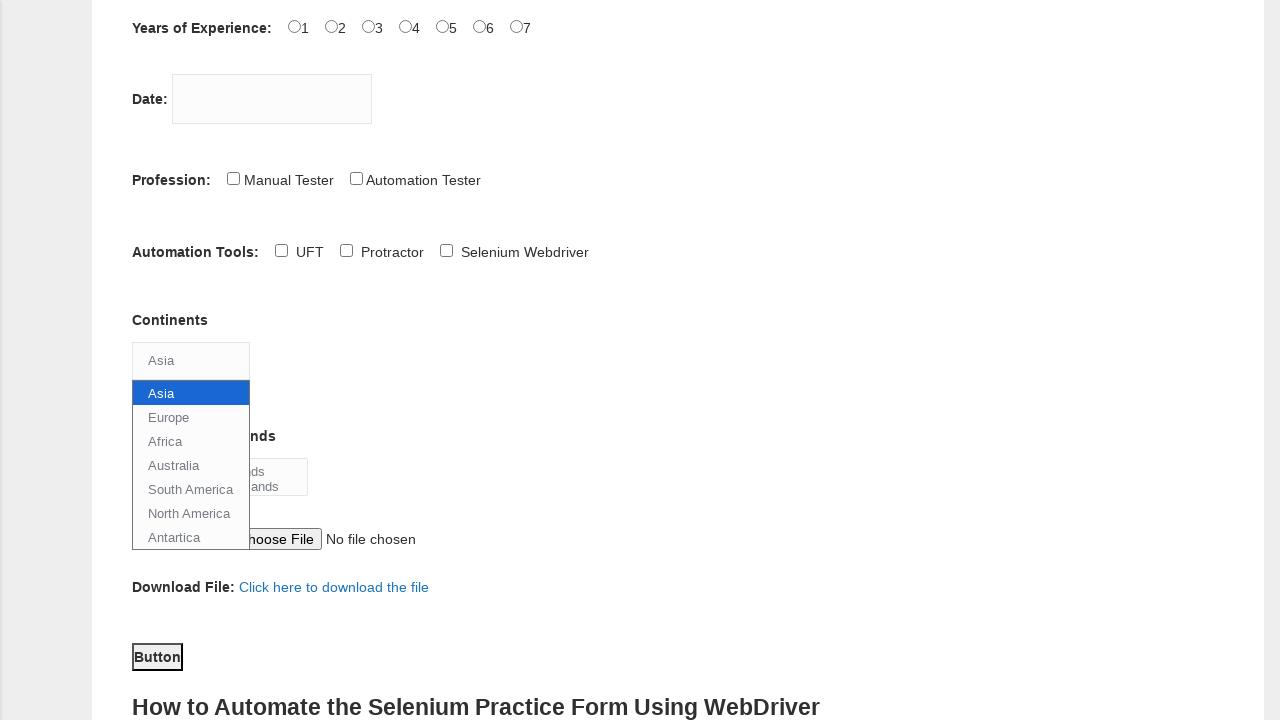

Selected Europe option from continents dropdown on select#continents
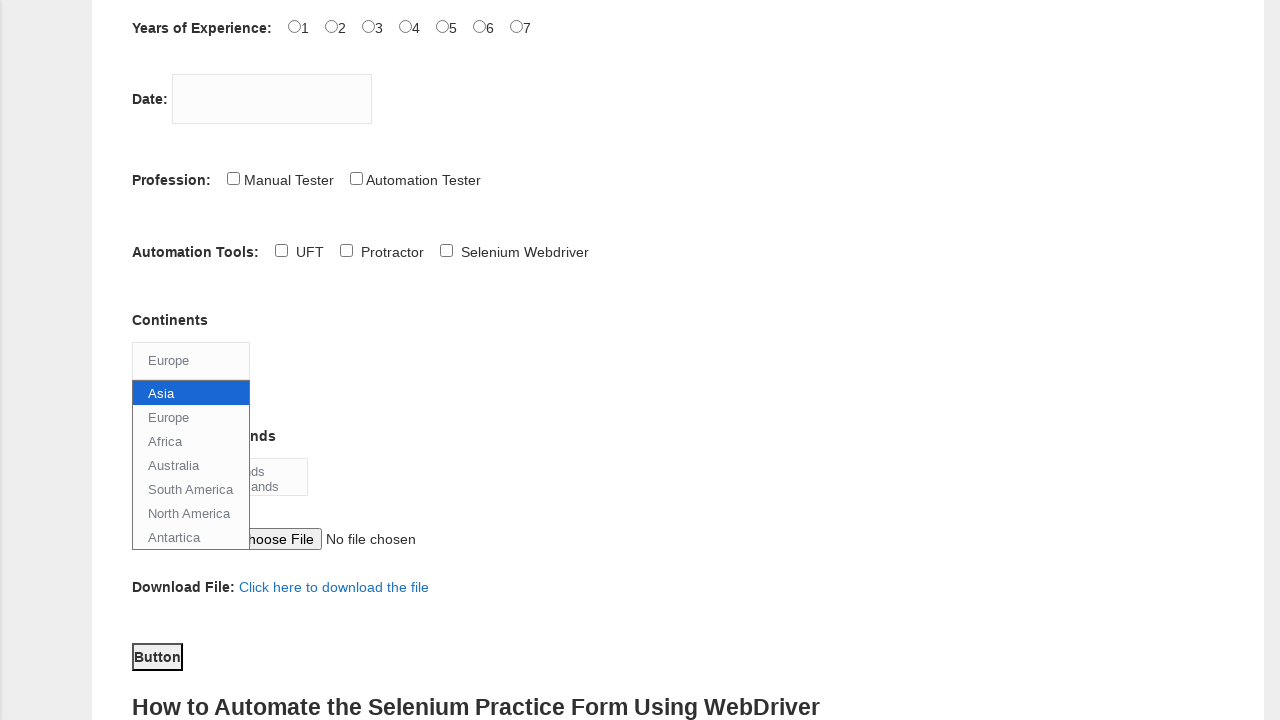

Selected Africa option to demonstrate XPath axes relationship with Europe on select#continents
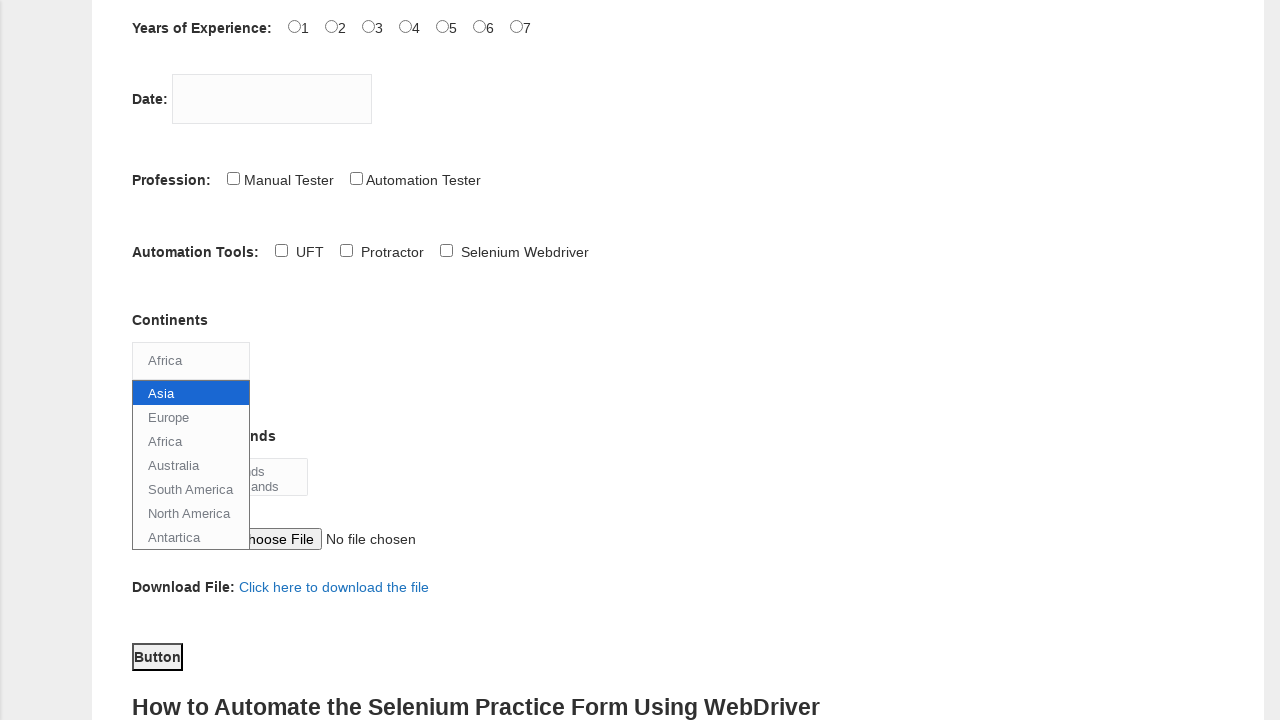

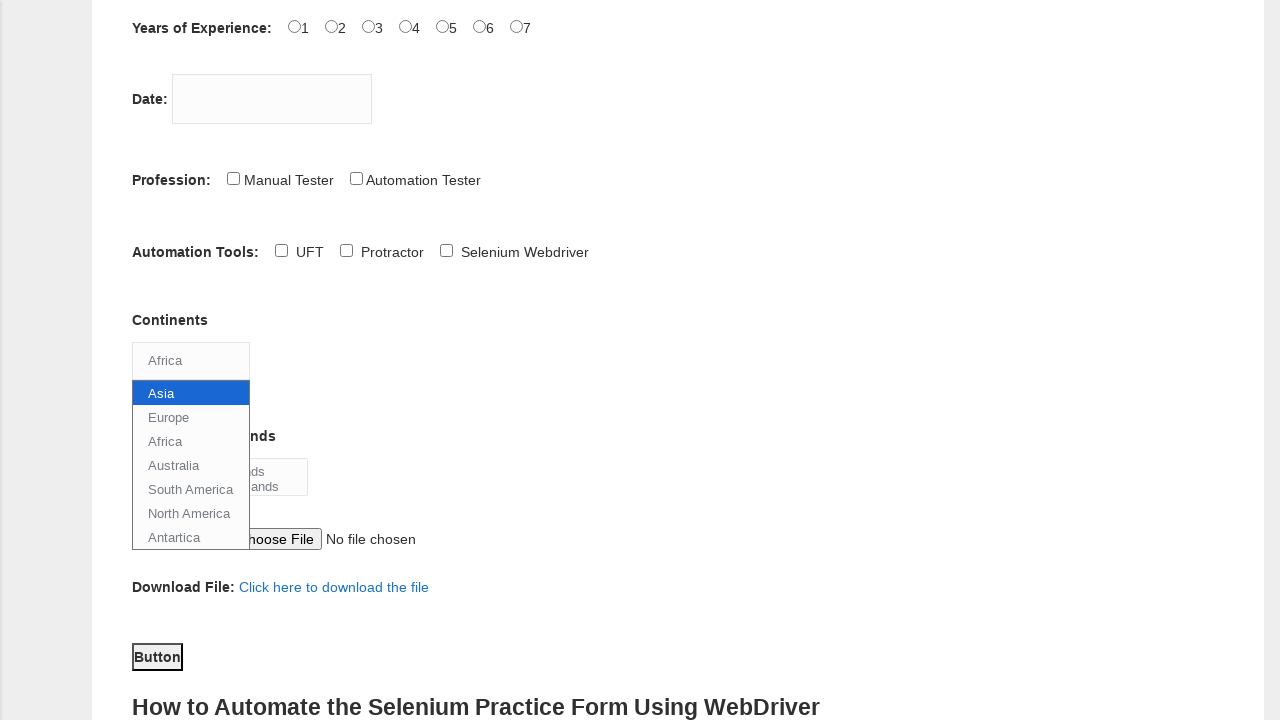